Scrolls to a table on the page and verifies table structure by counting rows and columns, then retrieves text from a specific row

Starting URL: https://rahulshettyacademy.com/AutomationPractice/

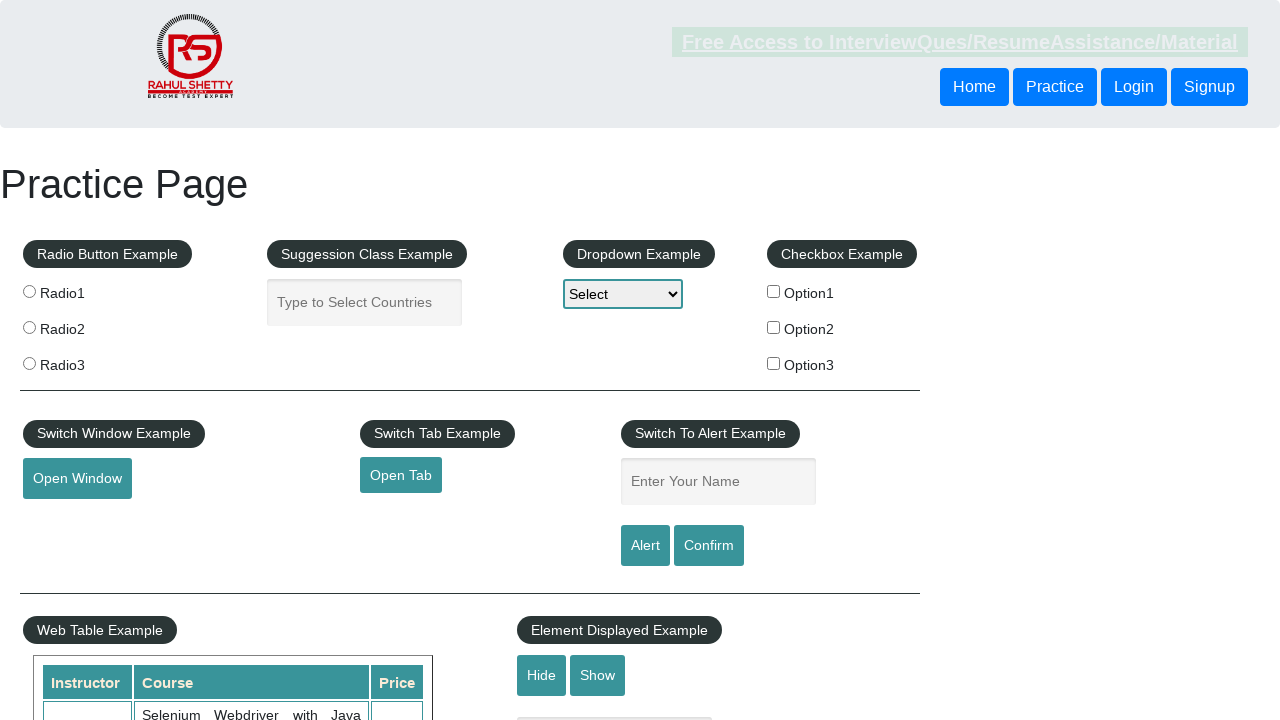

Scrolled page down to 600px to make table visible
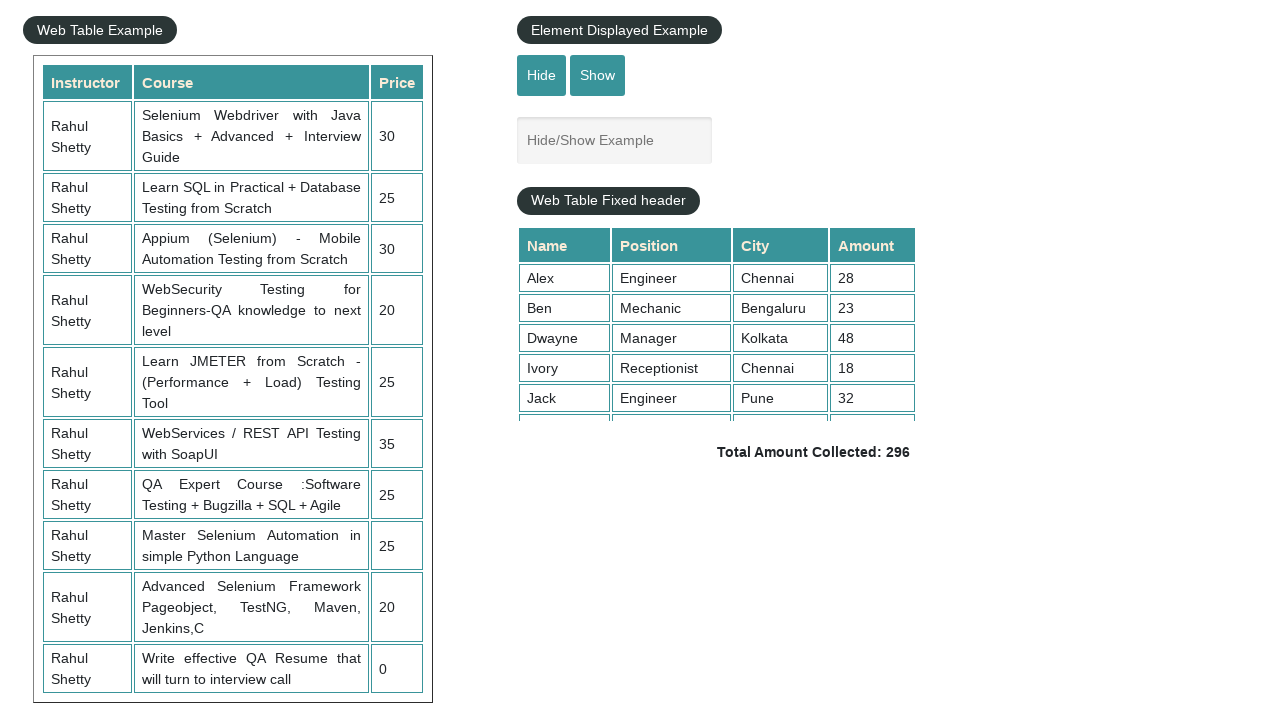

Table with name 'courses' is now visible and loaded
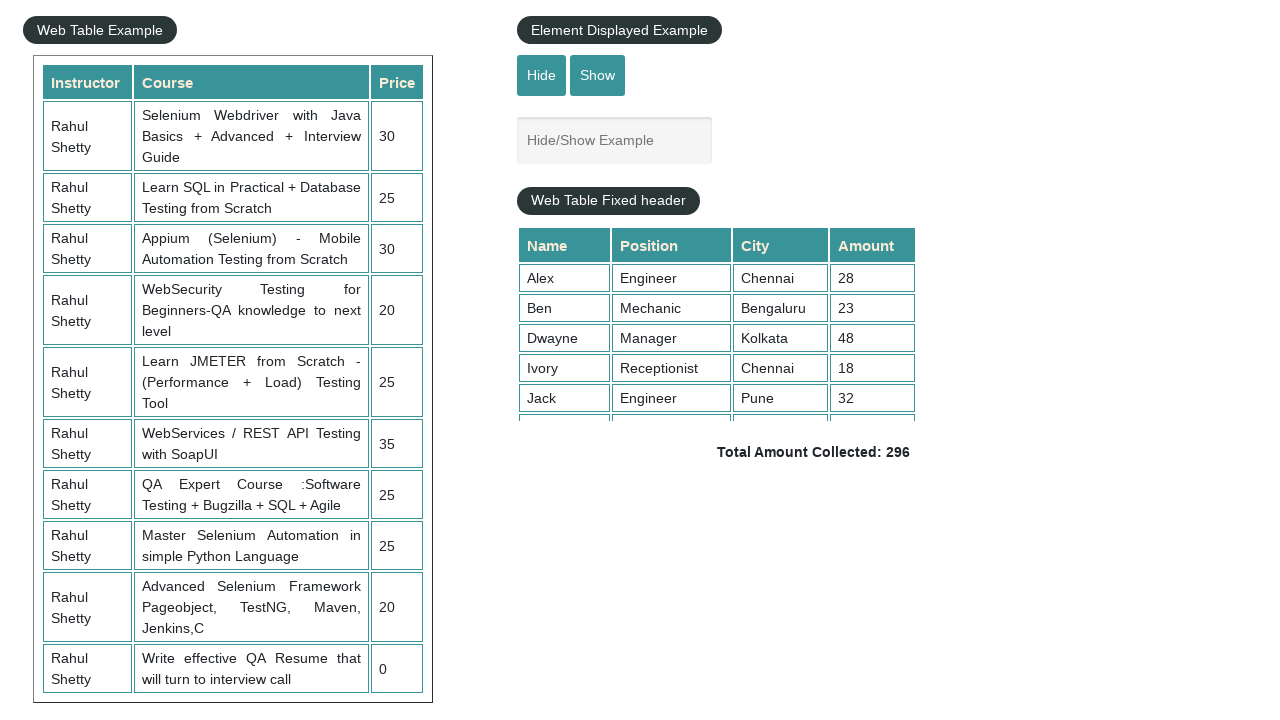

Retrieved all table rows - Row count: 11
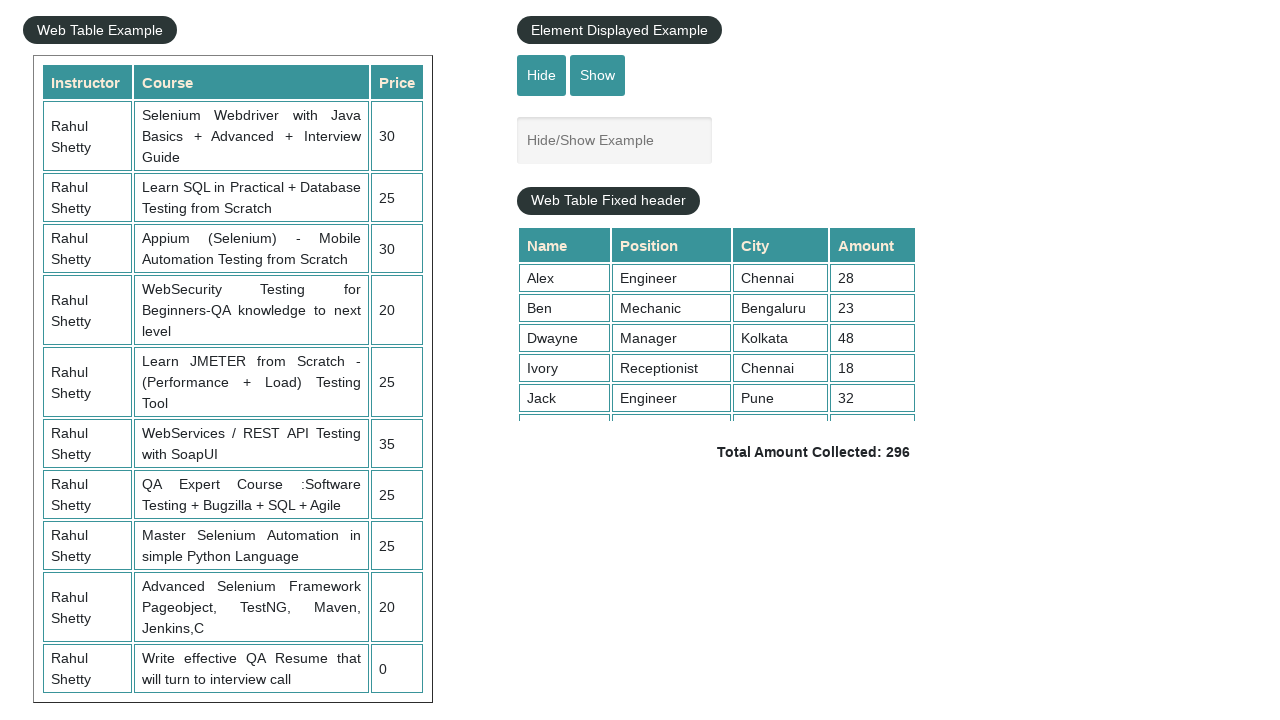

Retrieved all table columns - Column count: 3
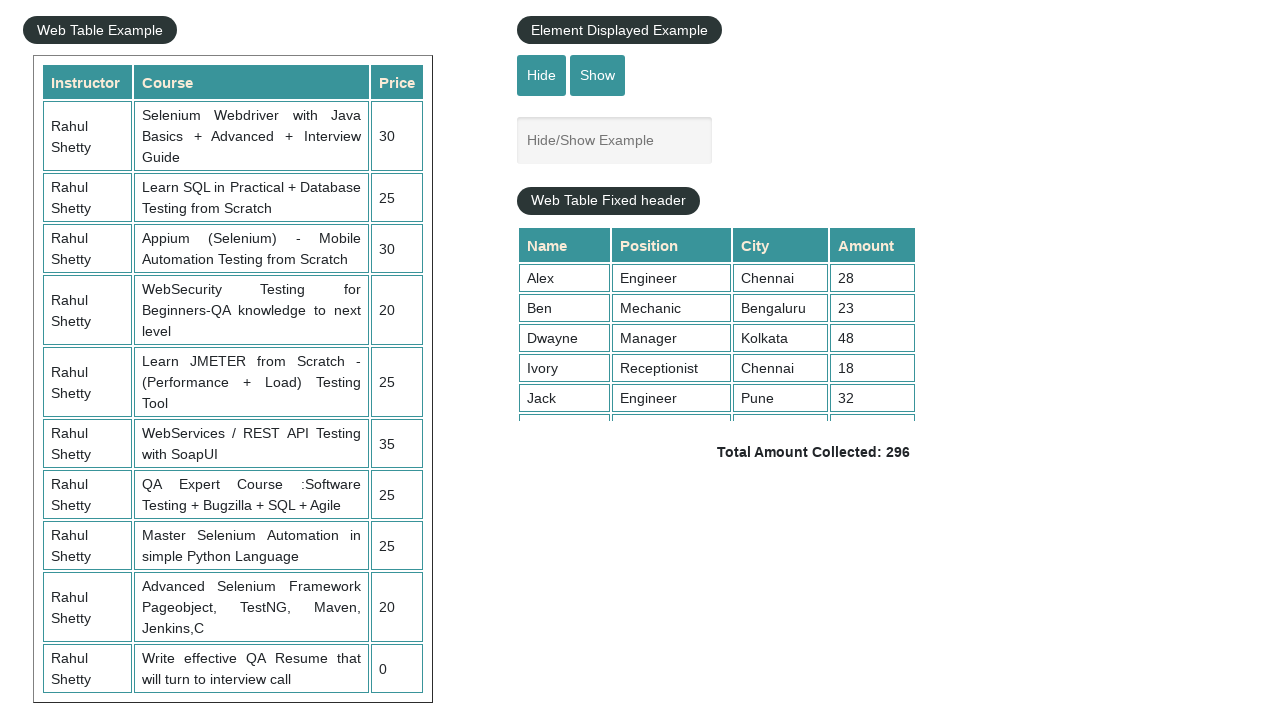

Retrieved text from third row: 
                            Rahul Shetty
                            Learn SQL in Practical + Database Testing from Scratch
                            25
                        
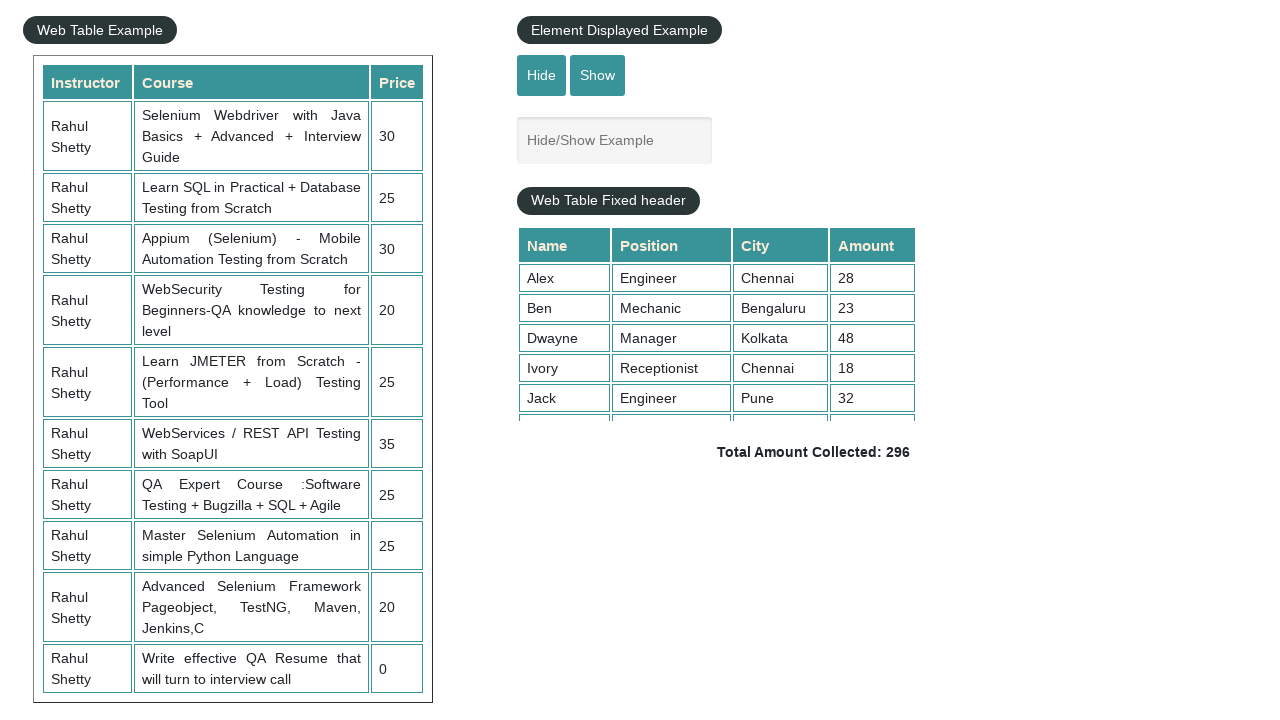

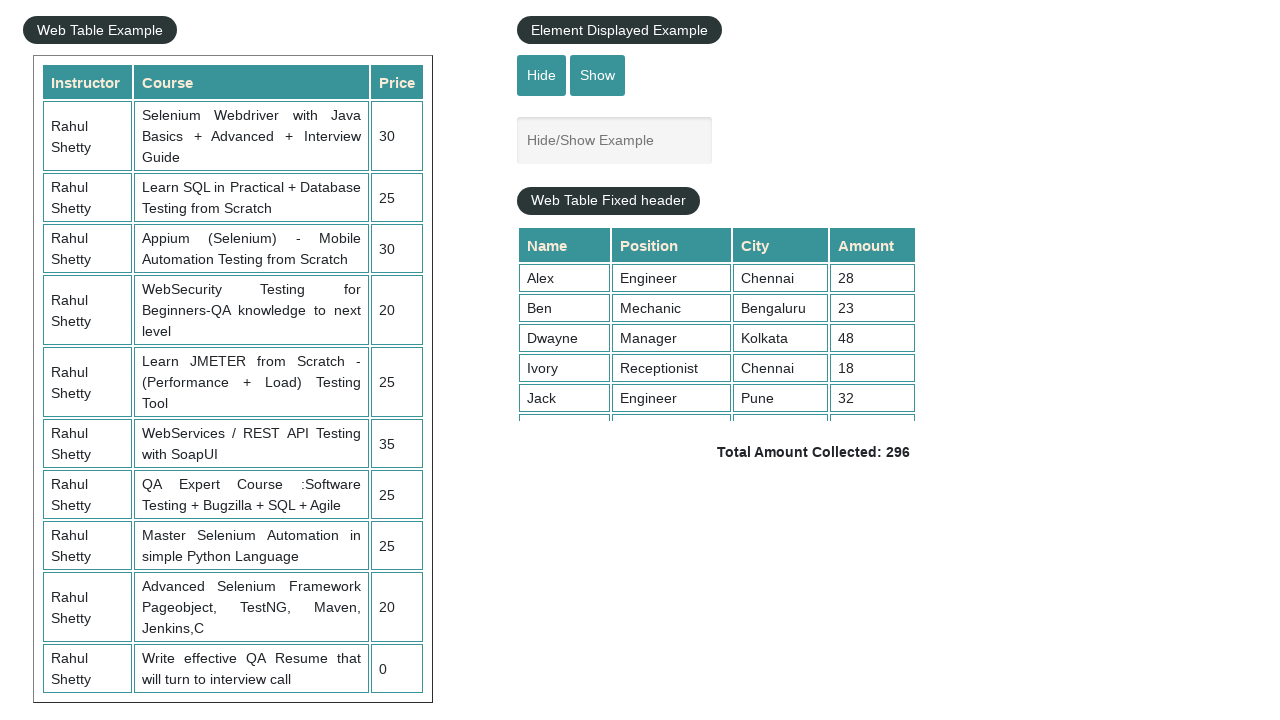